Tests the age form by entering a name and age, submitting the form, and verifying the result message

Starting URL: https://kristinek.github.io/site/examples/age.html

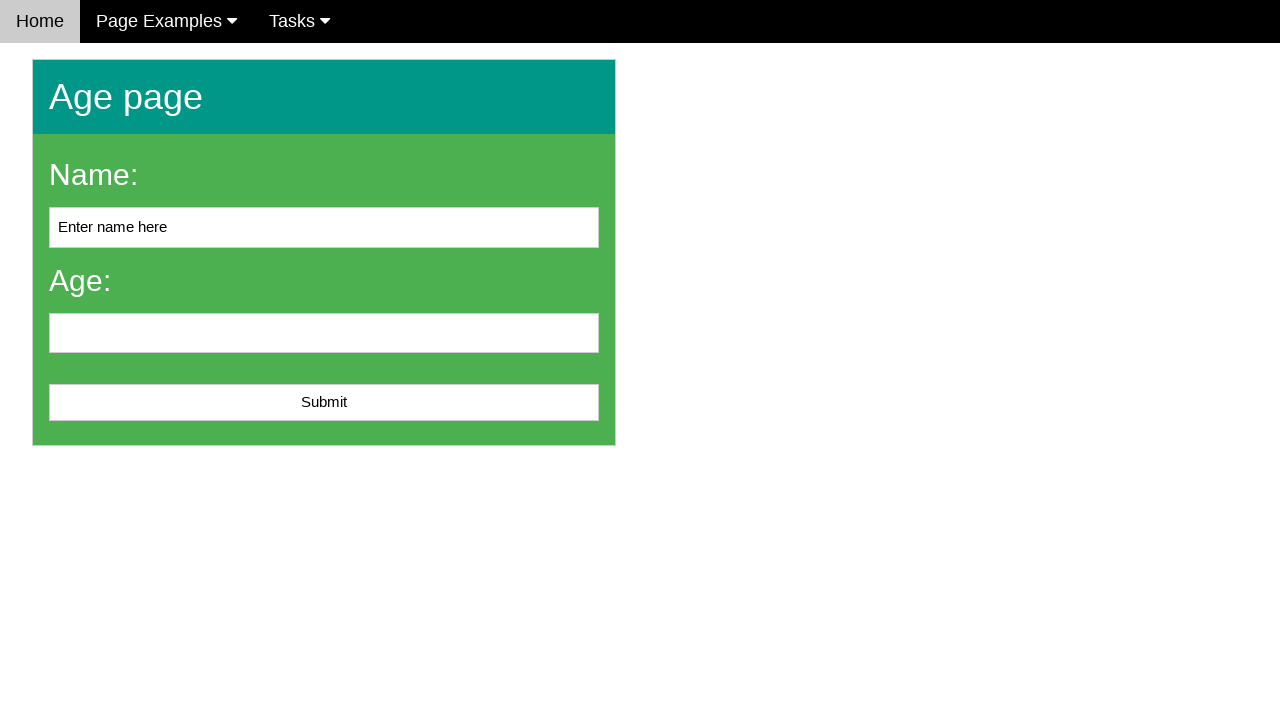

Filled name field with 'John Smith' on #name
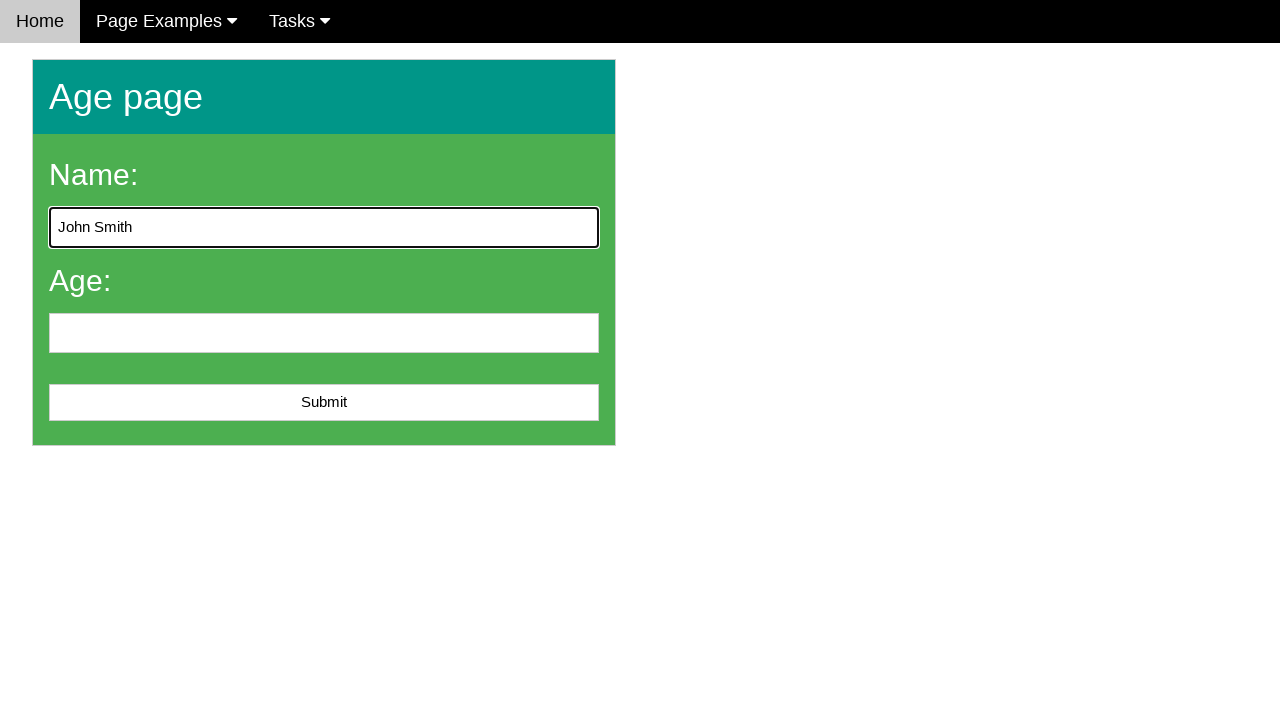

Filled age field with '25' on input[name='age']
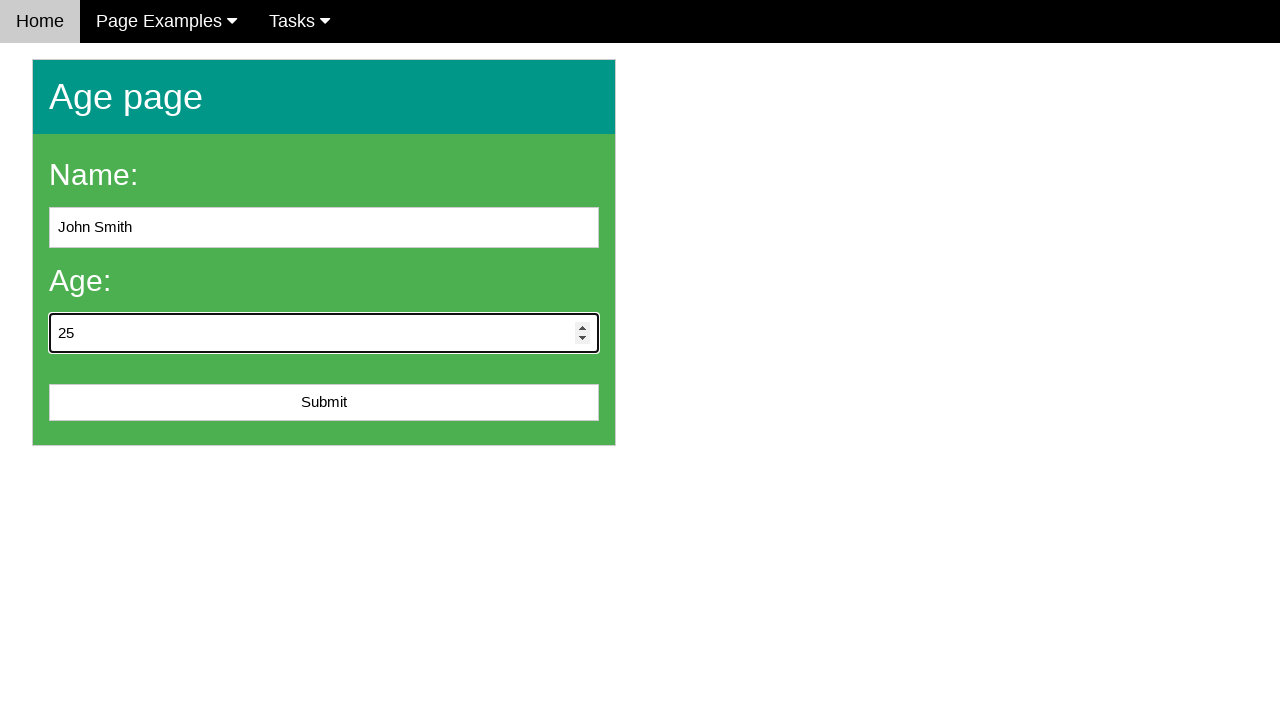

Clicked Submit button at (324, 403) on xpath=//button[text()='Submit']
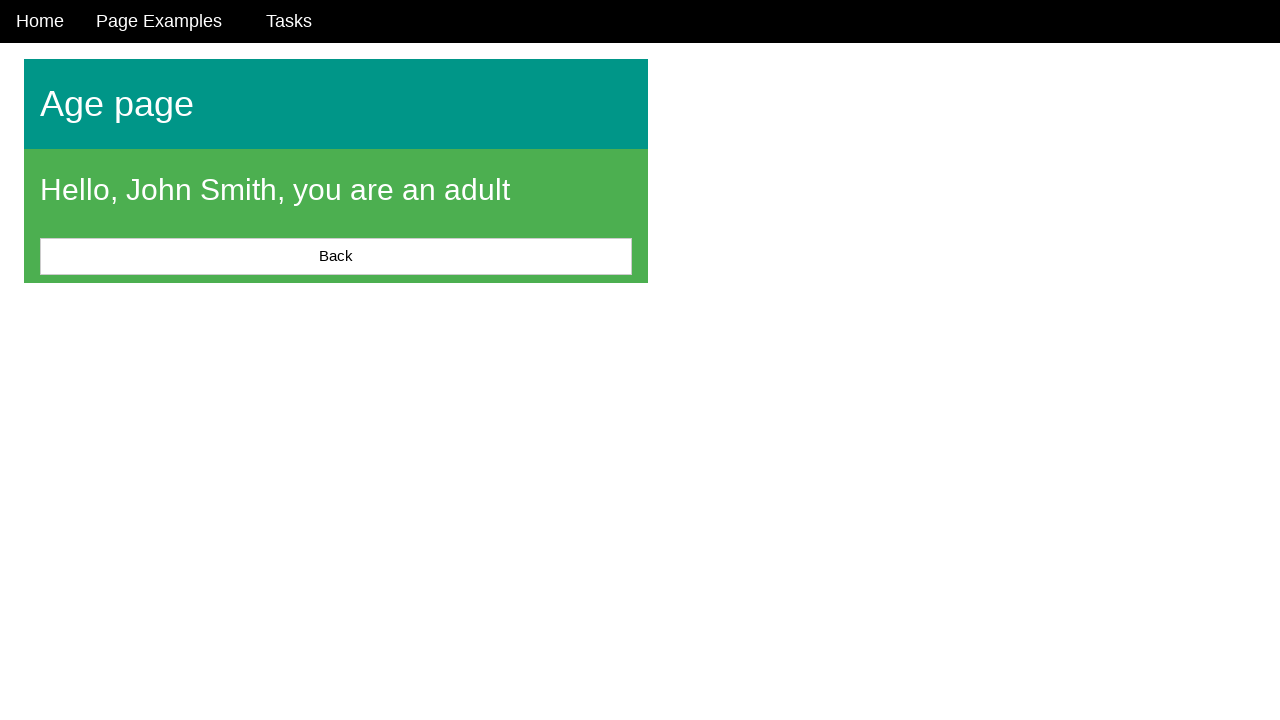

Result message element became visible
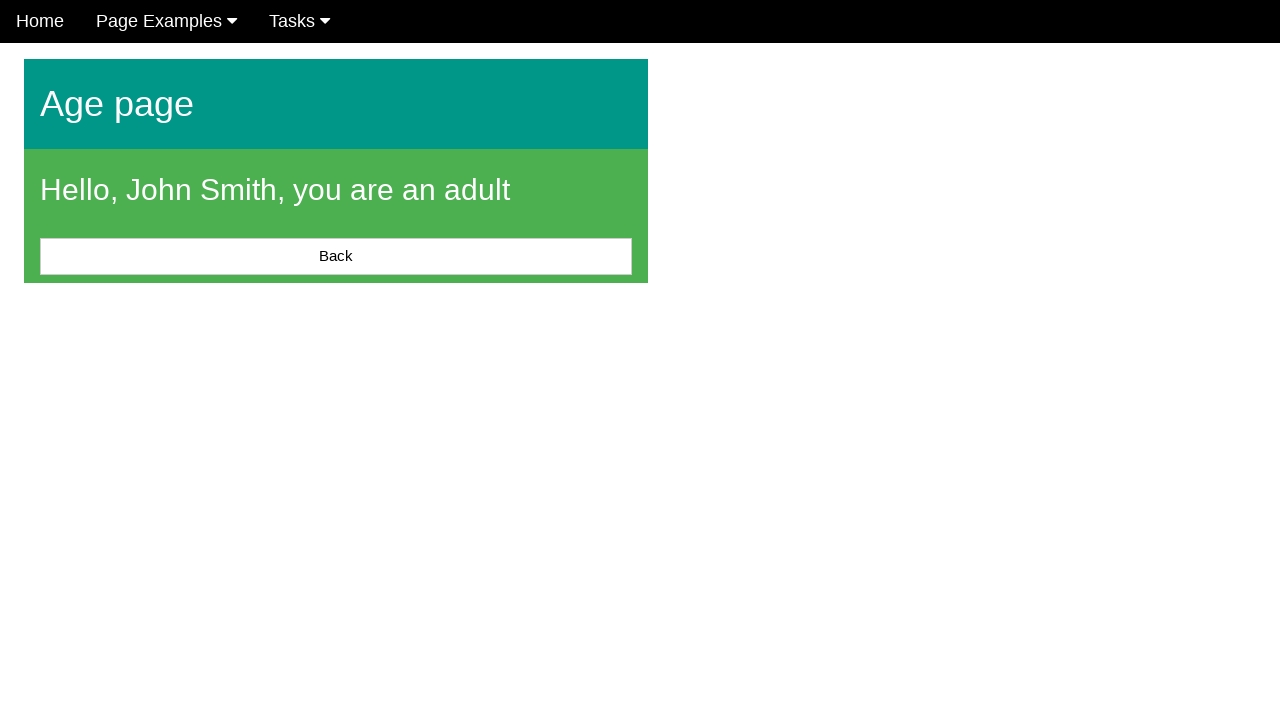

Verified result message contains 'John Smith' or is not empty
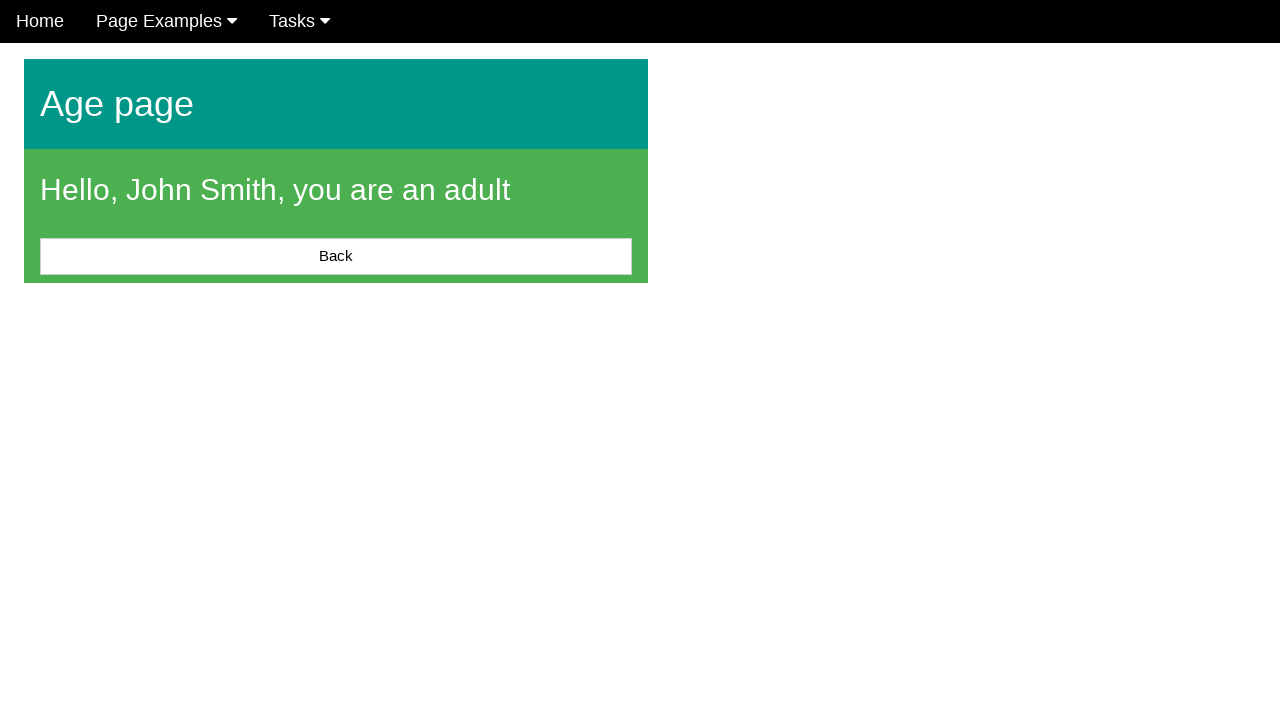

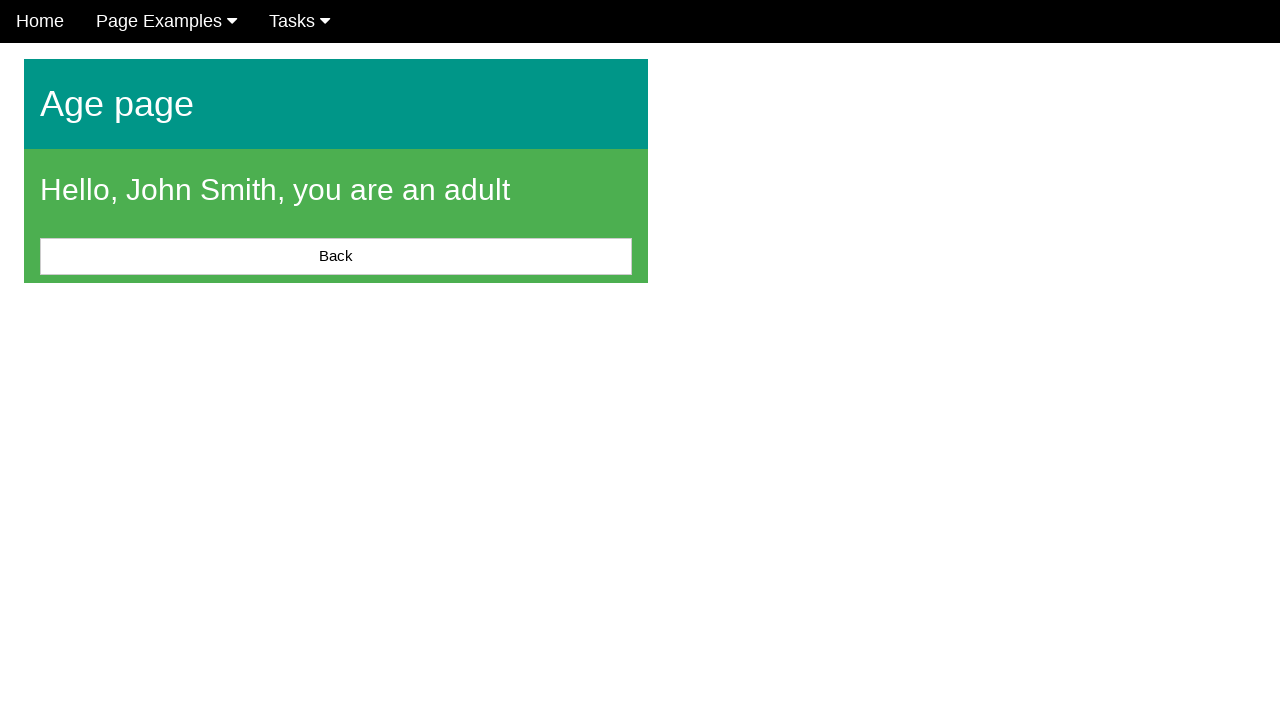